Navigates to melhorcambio.com gold price page and waits for the commercial price element to be visible

Starting URL: https://www.melhorcambio.com/ouro-hoje

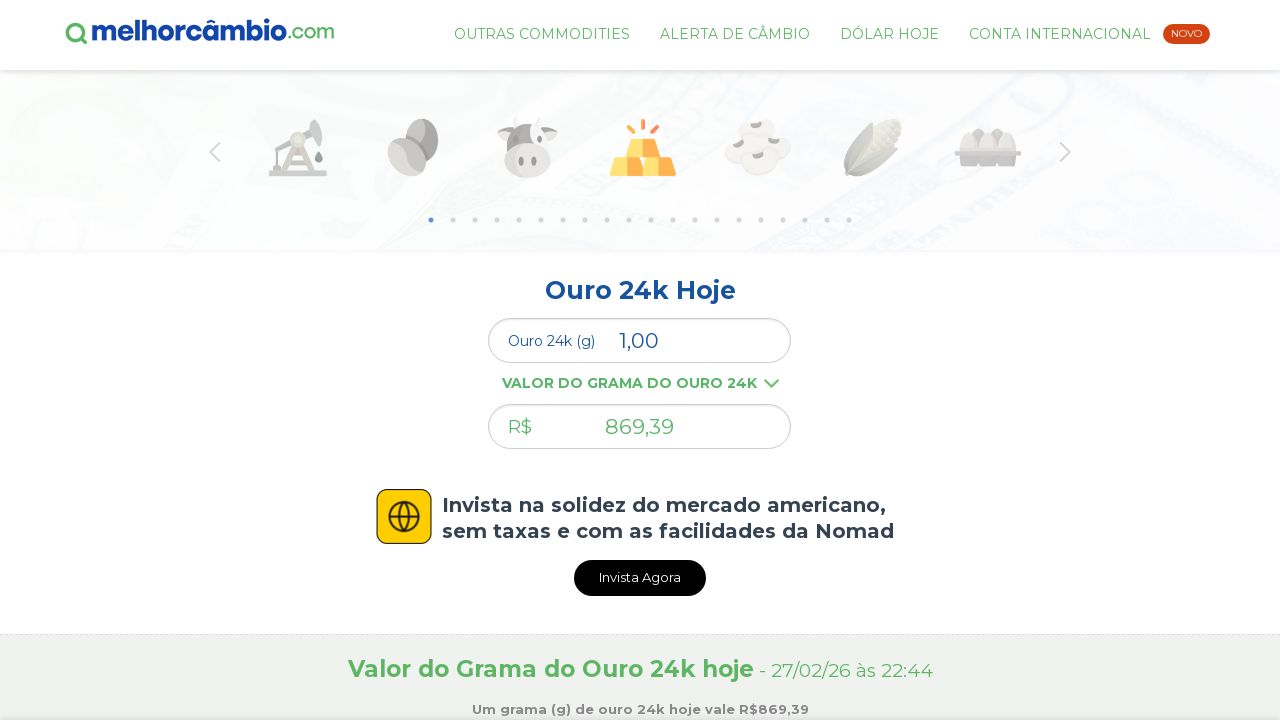

Navigated to melhorcambio.com gold price page
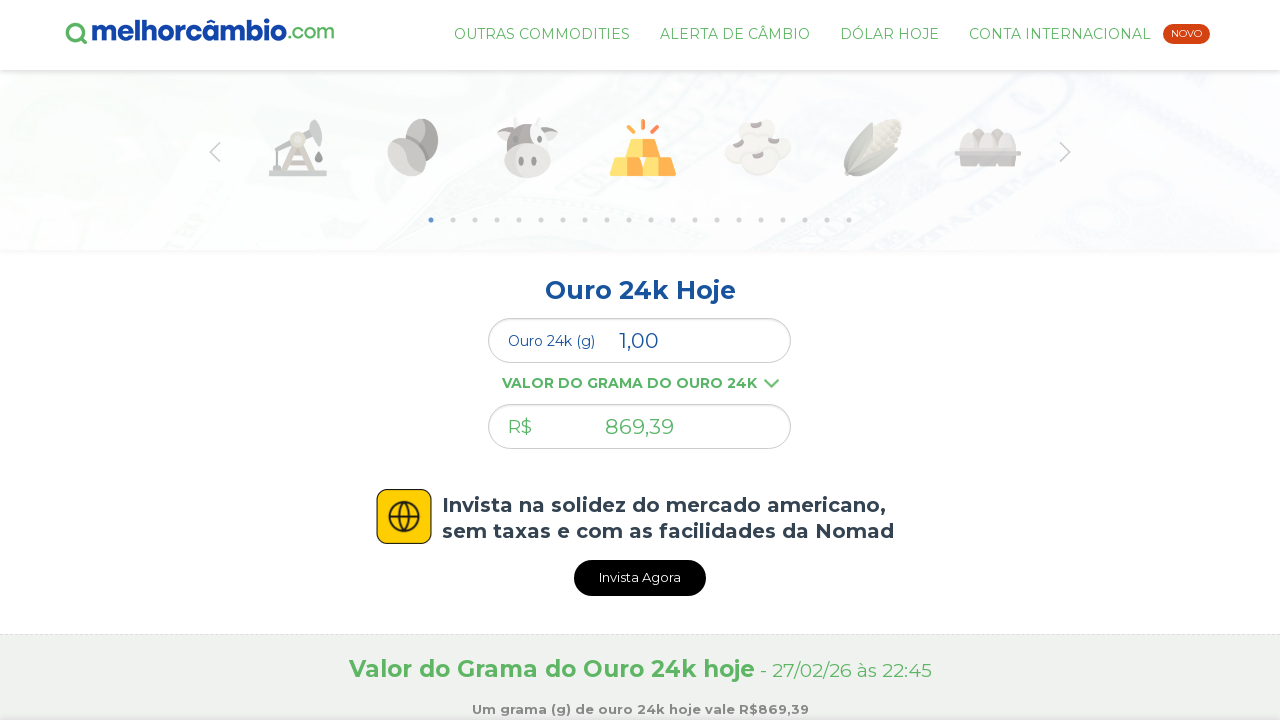

Commercial gold price element became visible
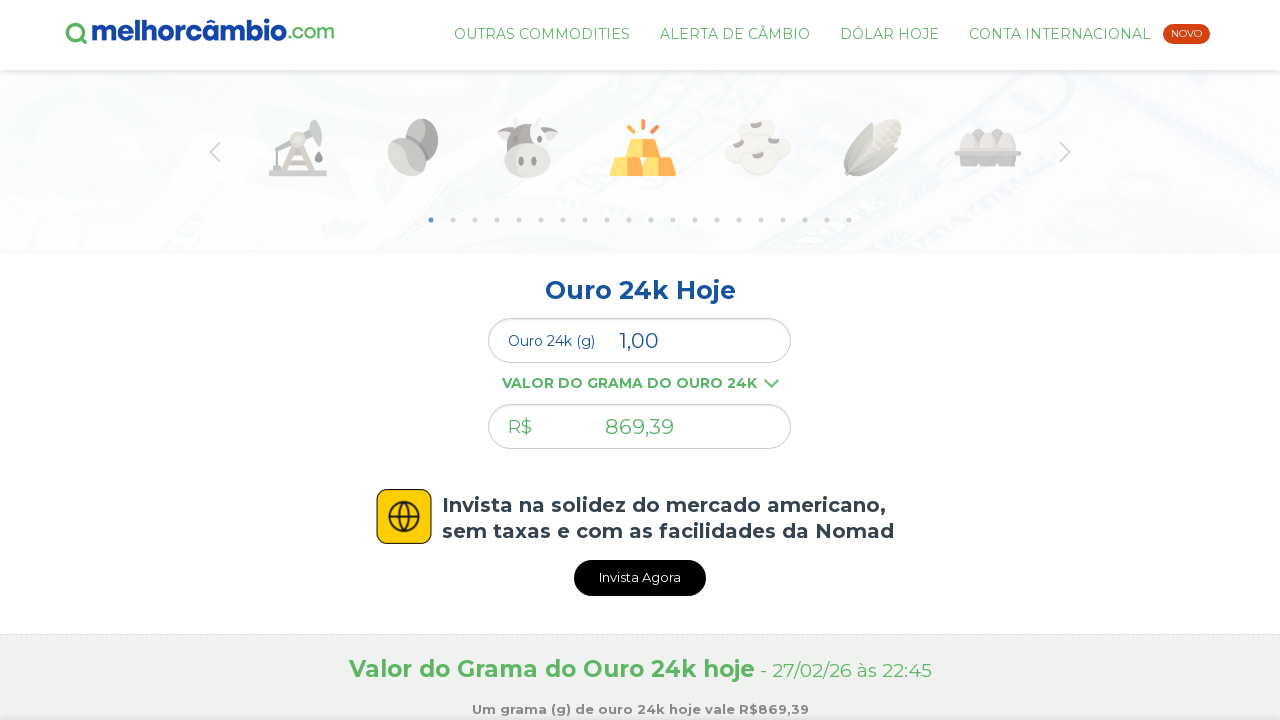

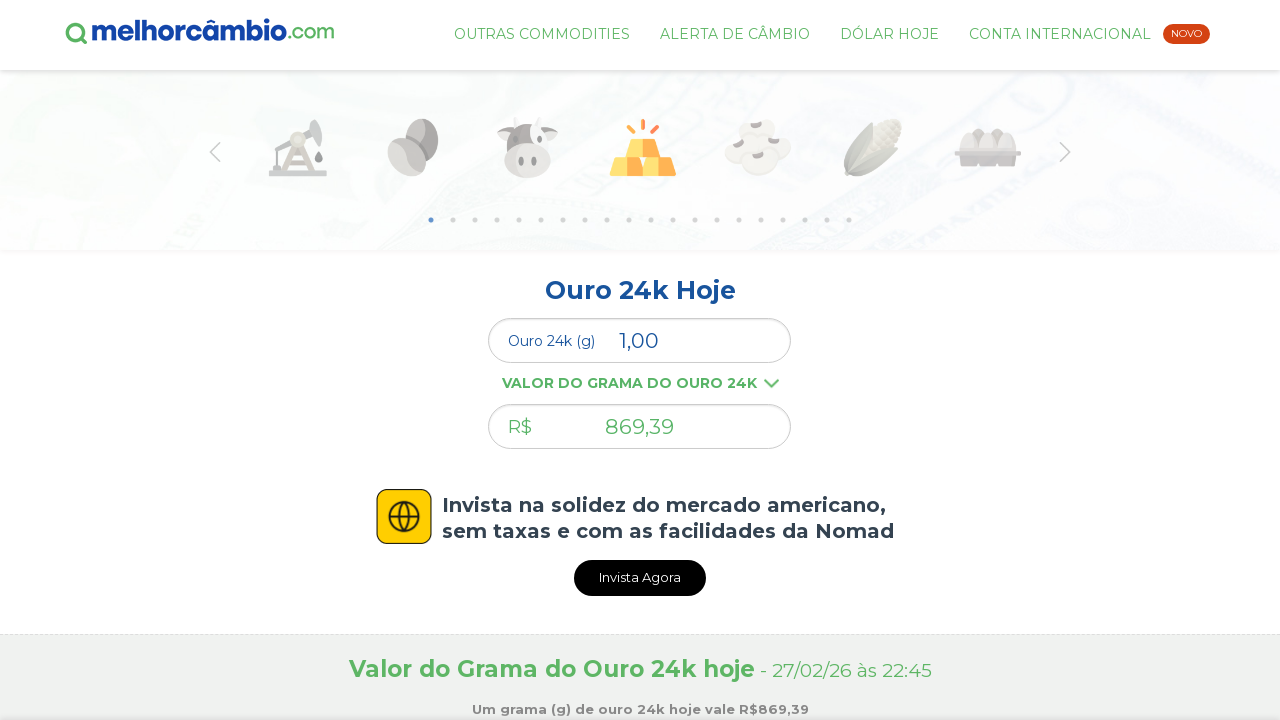